Tests a math problem form by reading two numbers, calculating their sum, selecting the result from a dropdown, and submitting the form

Starting URL: http://suninjuly.github.io/selects1.html

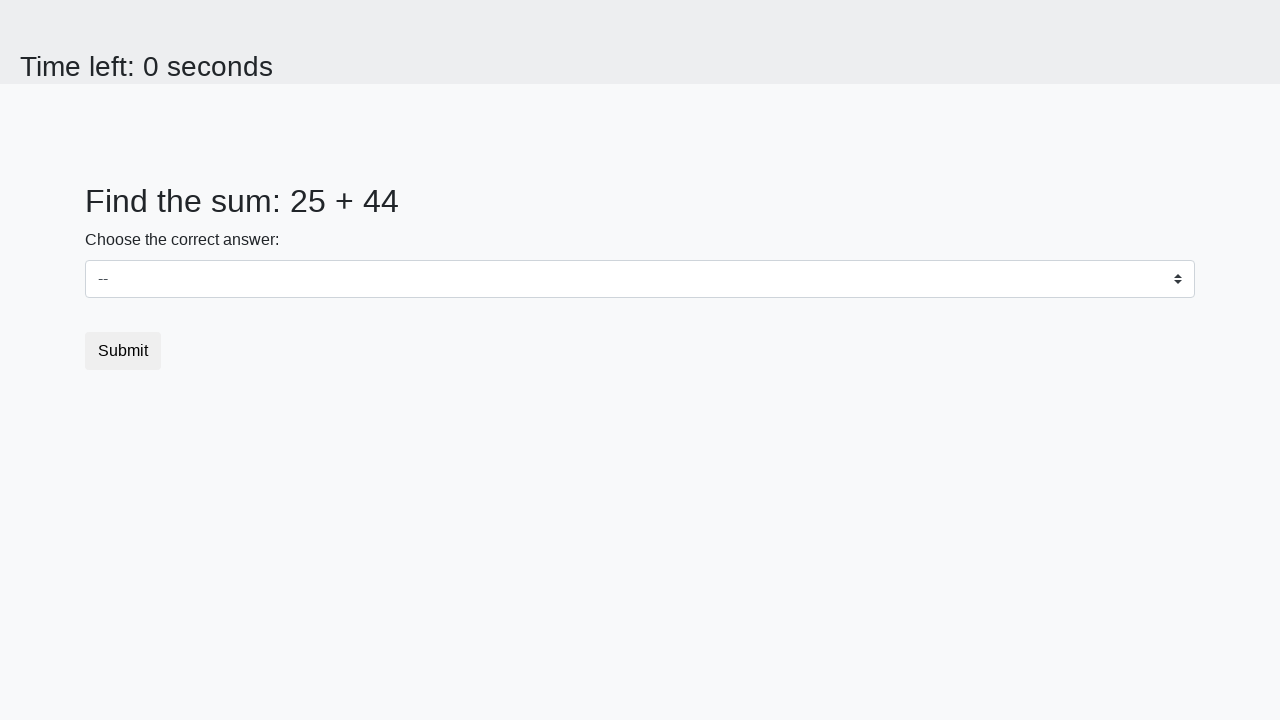

Retrieved first number from page
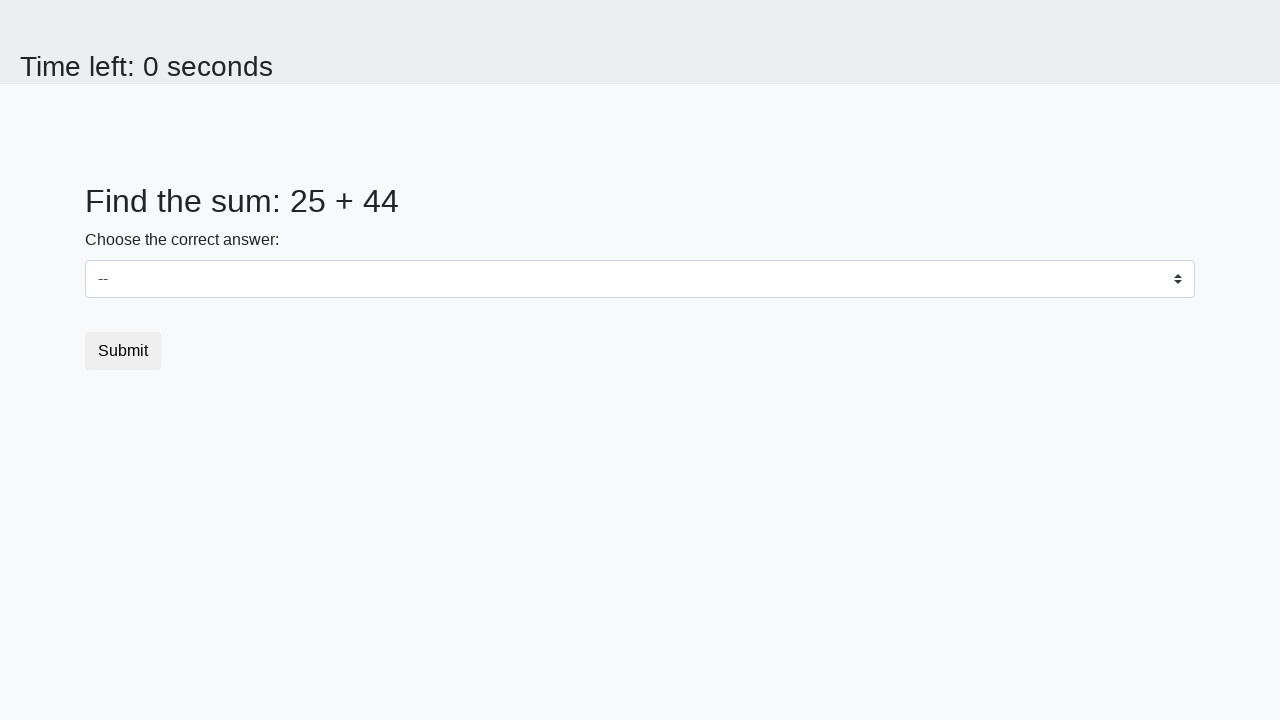

Retrieved second number from page
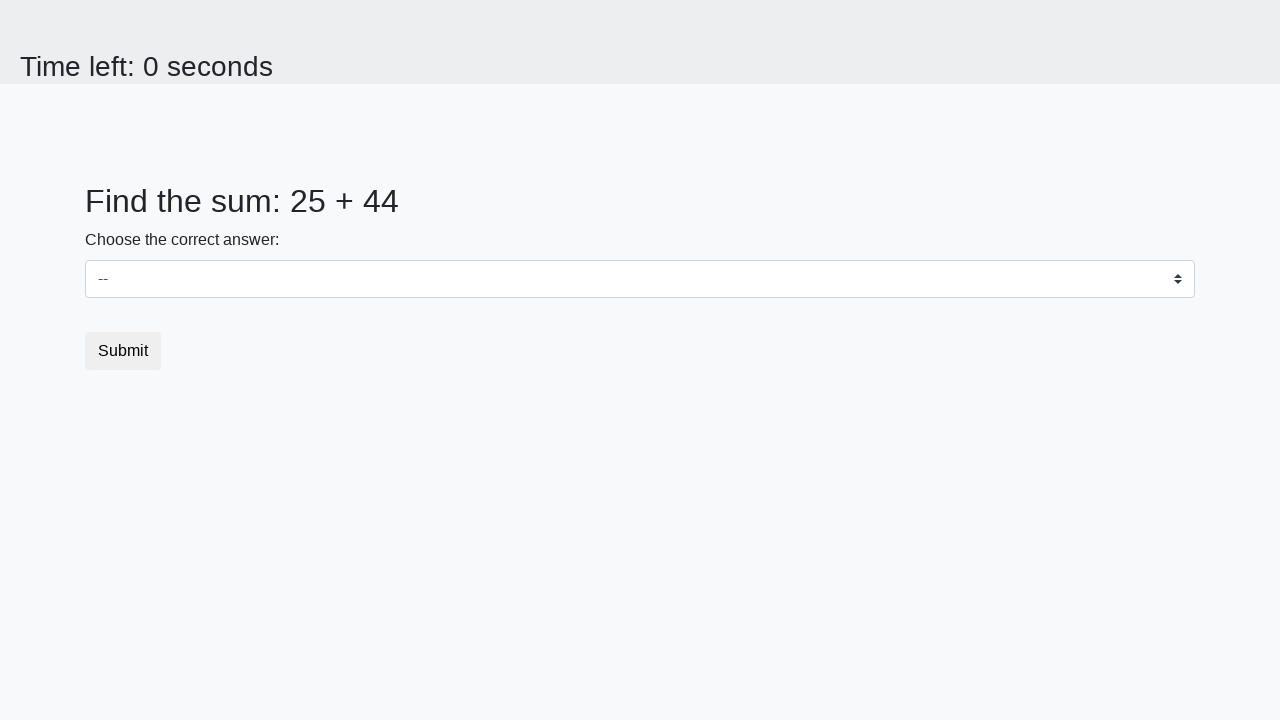

Calculated sum: 25 + 44 = 69
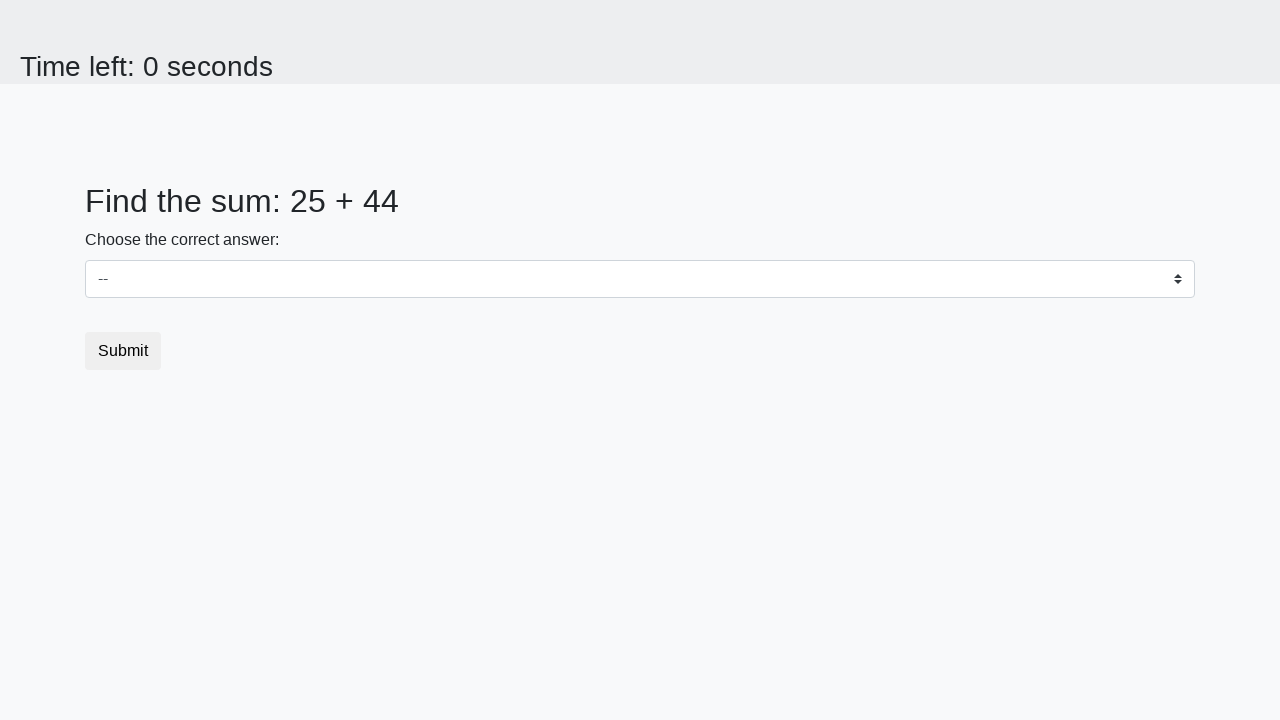

Selected 69 from dropdown on #dropdown
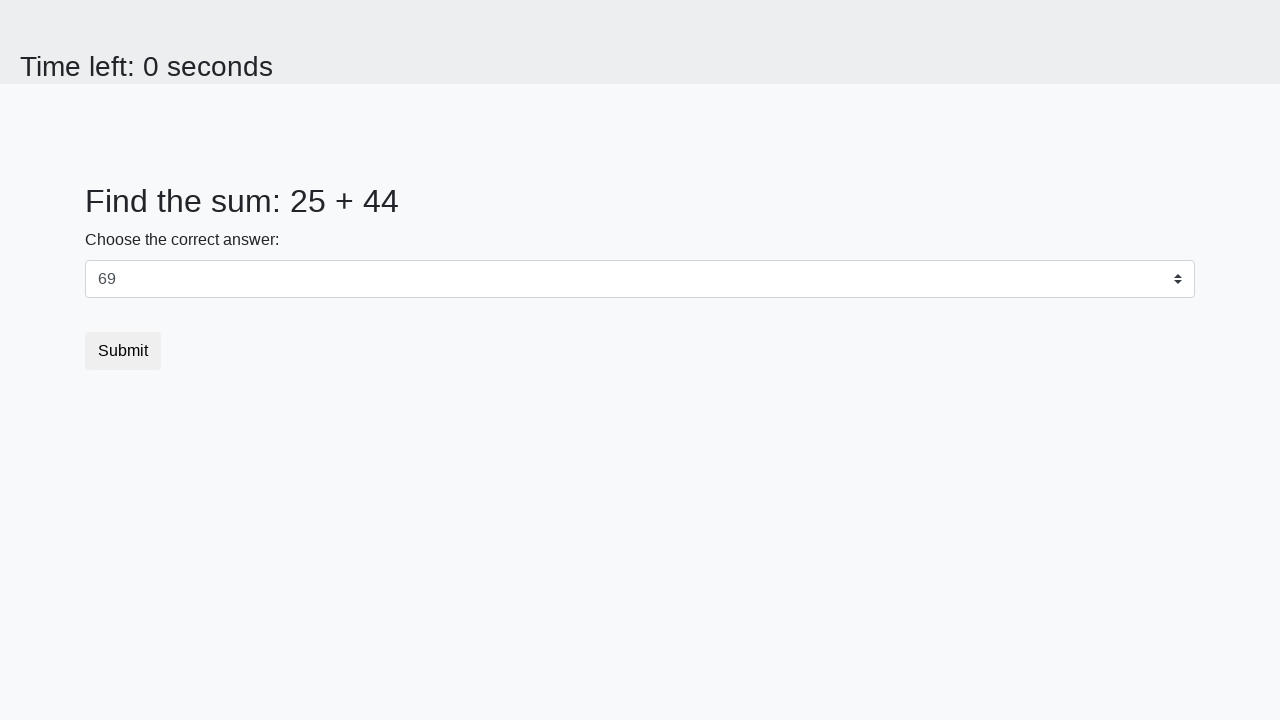

Clicked submit button at (123, 351) on button
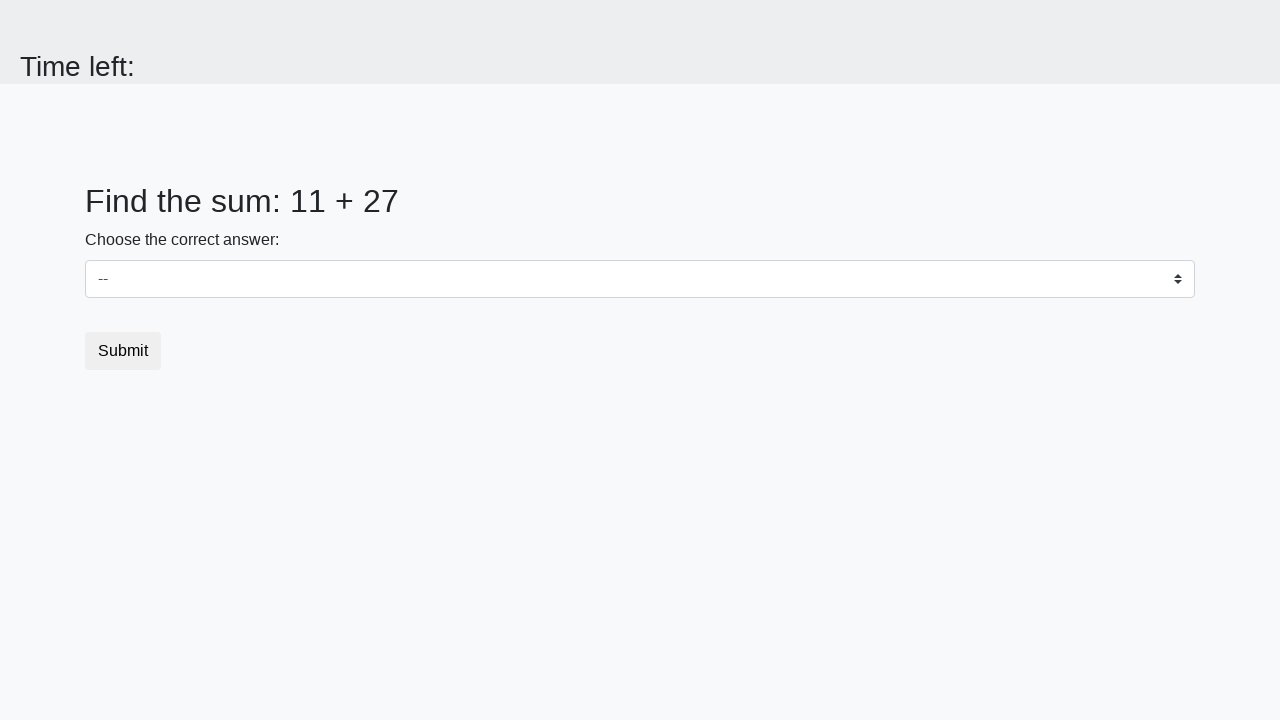

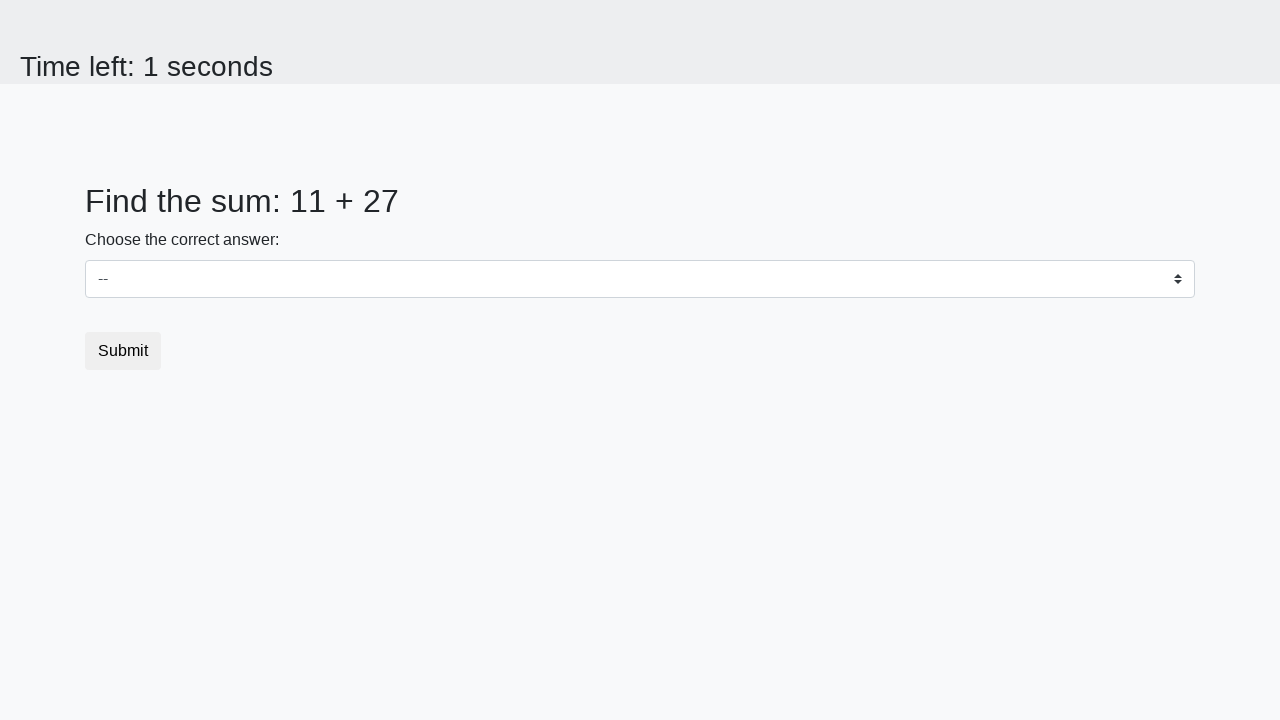